Tests right click functionality by performing a context click on a designated button

Starting URL: https://demoqa.com/buttons/

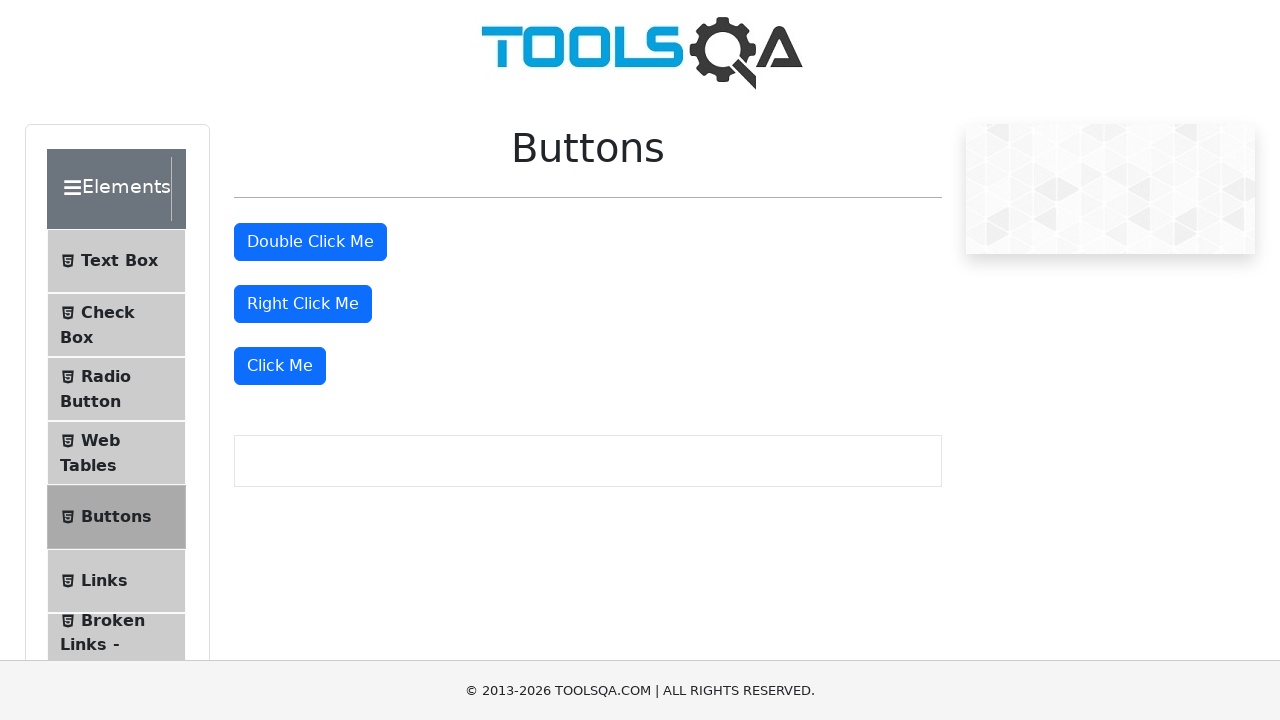

Located the right click button element
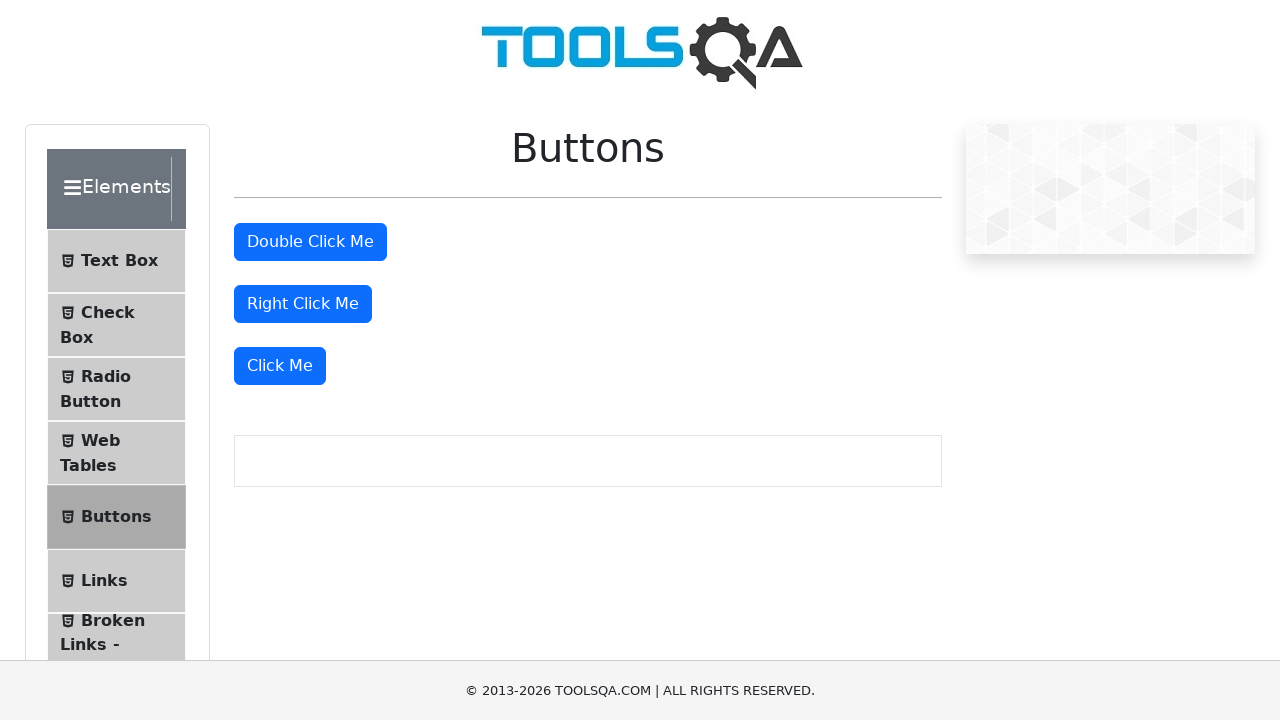

Performed right click (context click) on the right click button at (303, 304) on #rightClickBtn
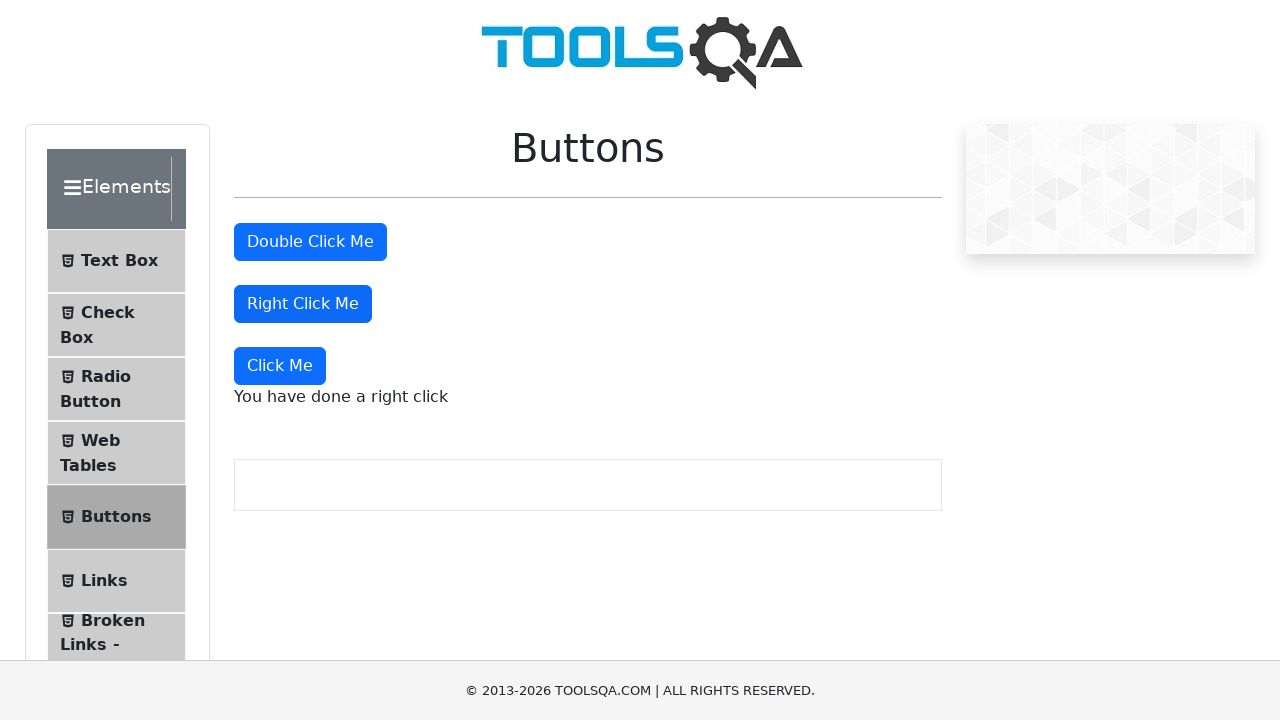

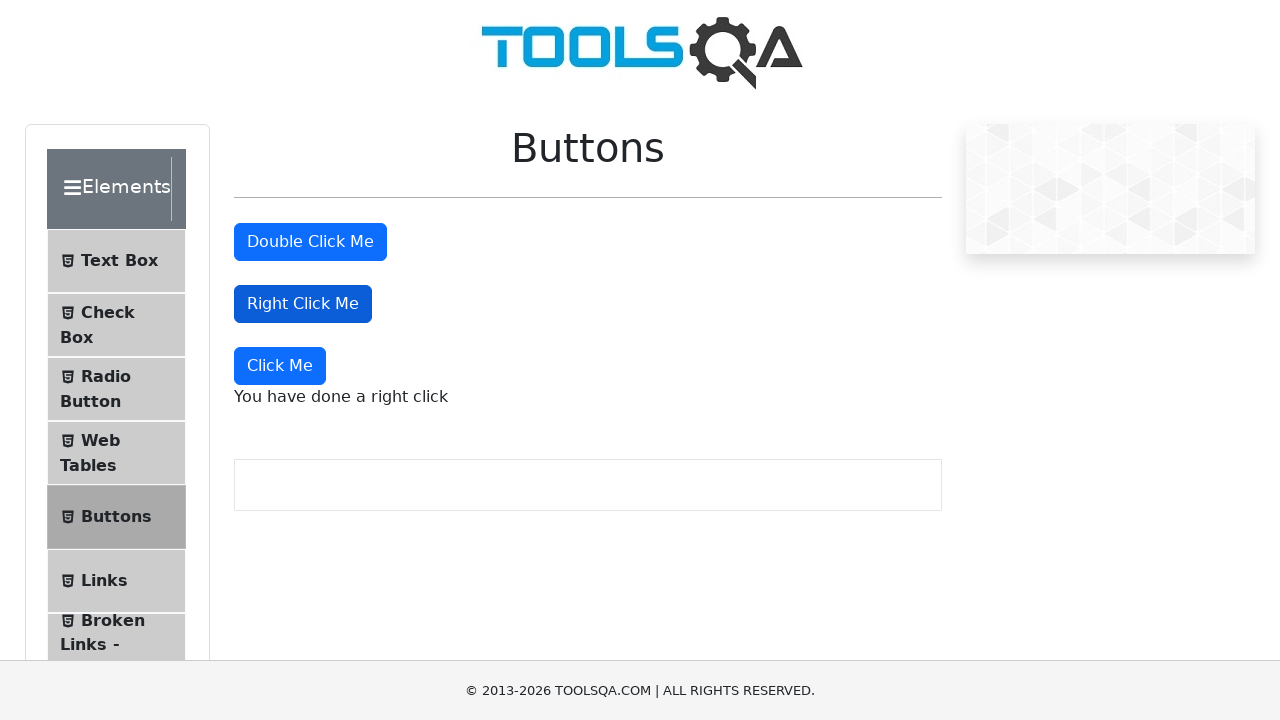